Tests clicking a checkbox and submitting the form, then verifies the checkbox value is captured in form results

Starting URL: https://crossbrowsertesting.github.io/selenium_example_page.html

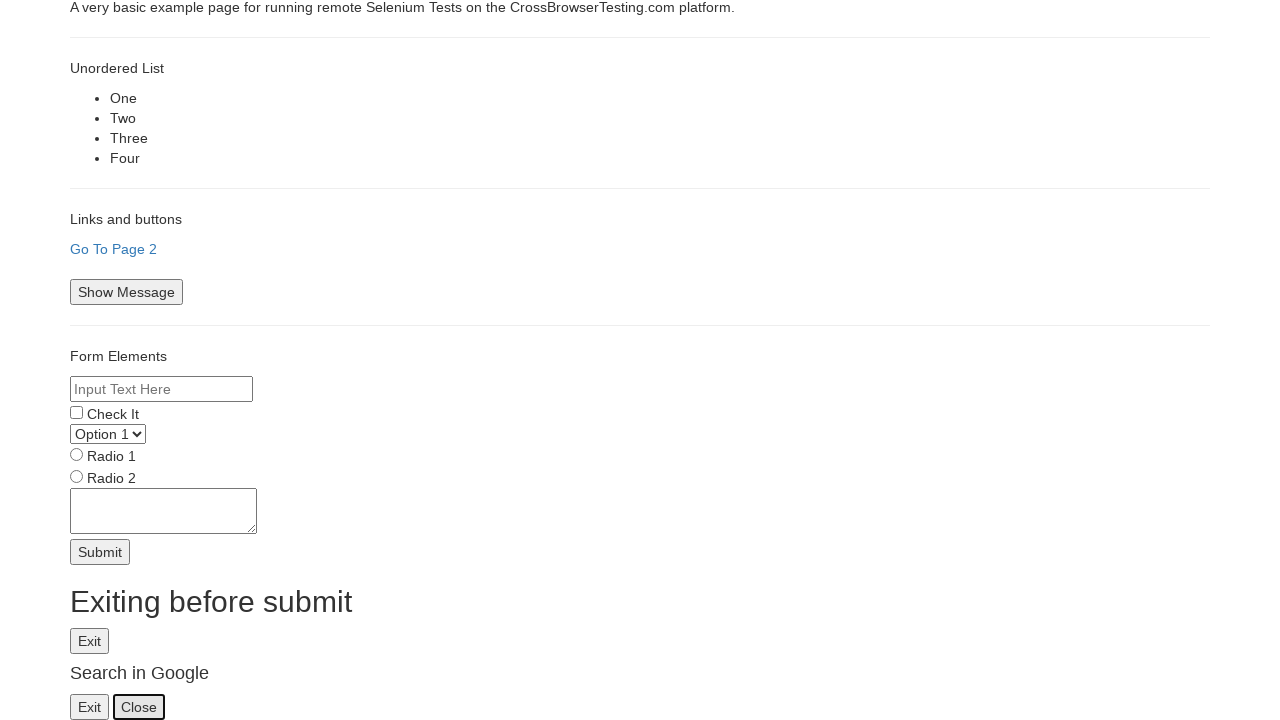

Navigated to form page
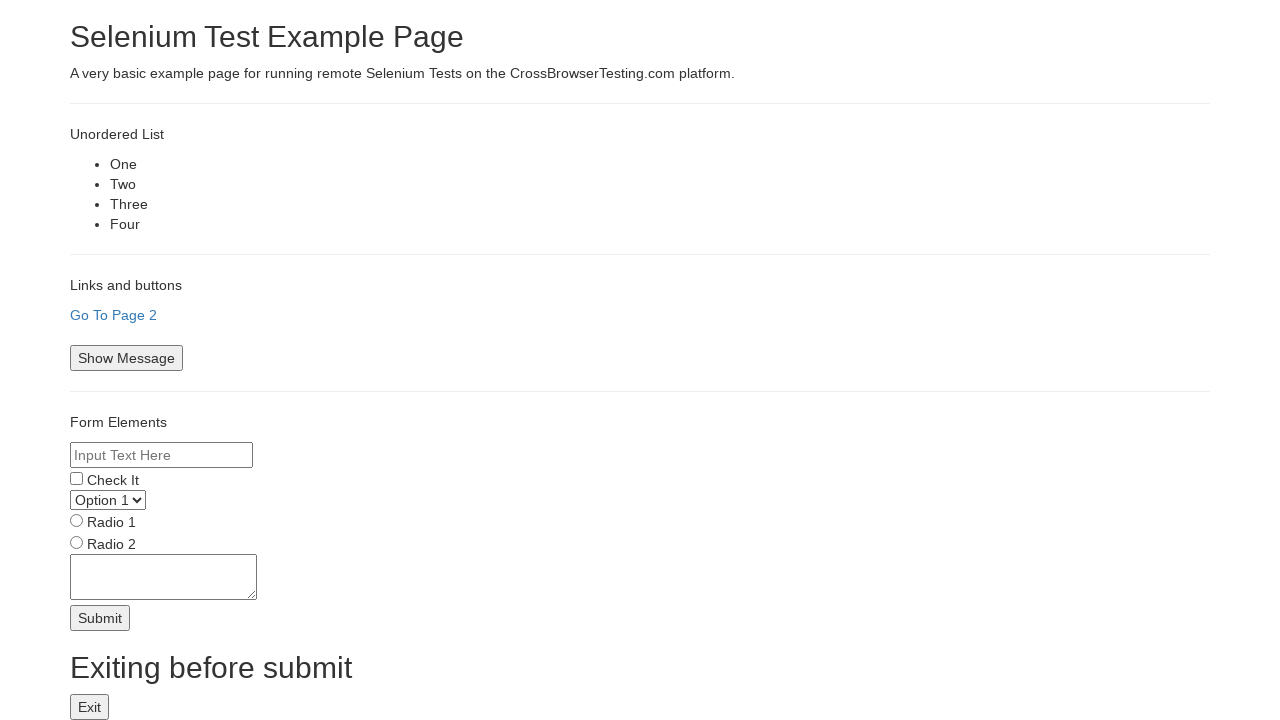

Clicked checkbox to select it at (76, 478) on input[name='checkbox']
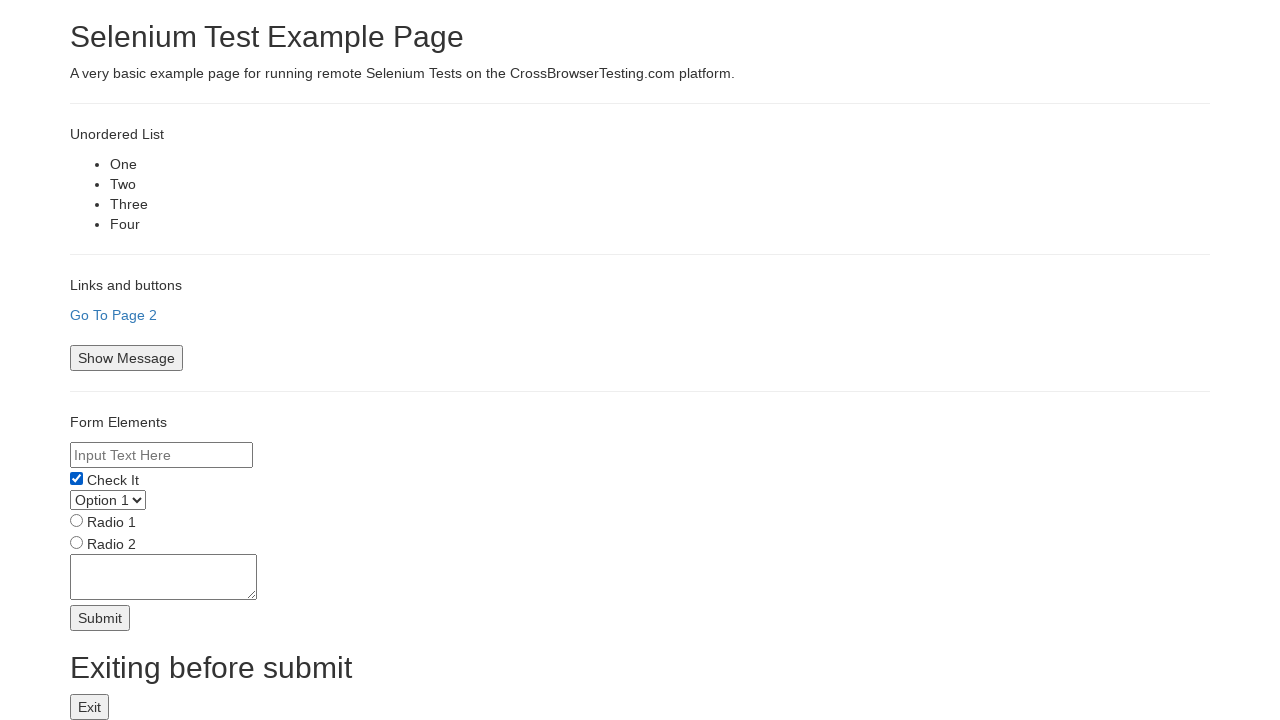

Clicked submit button to submit form at (100, 618) on #submitbtn
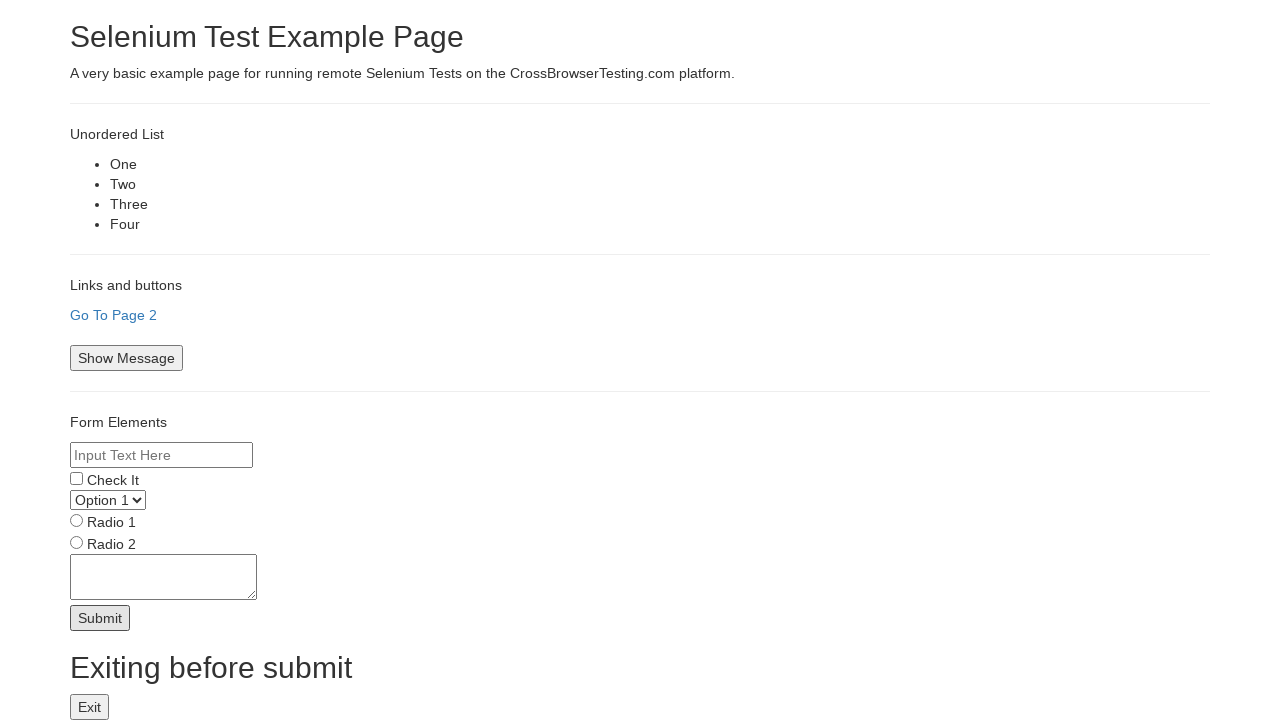

Form results loaded and displayed
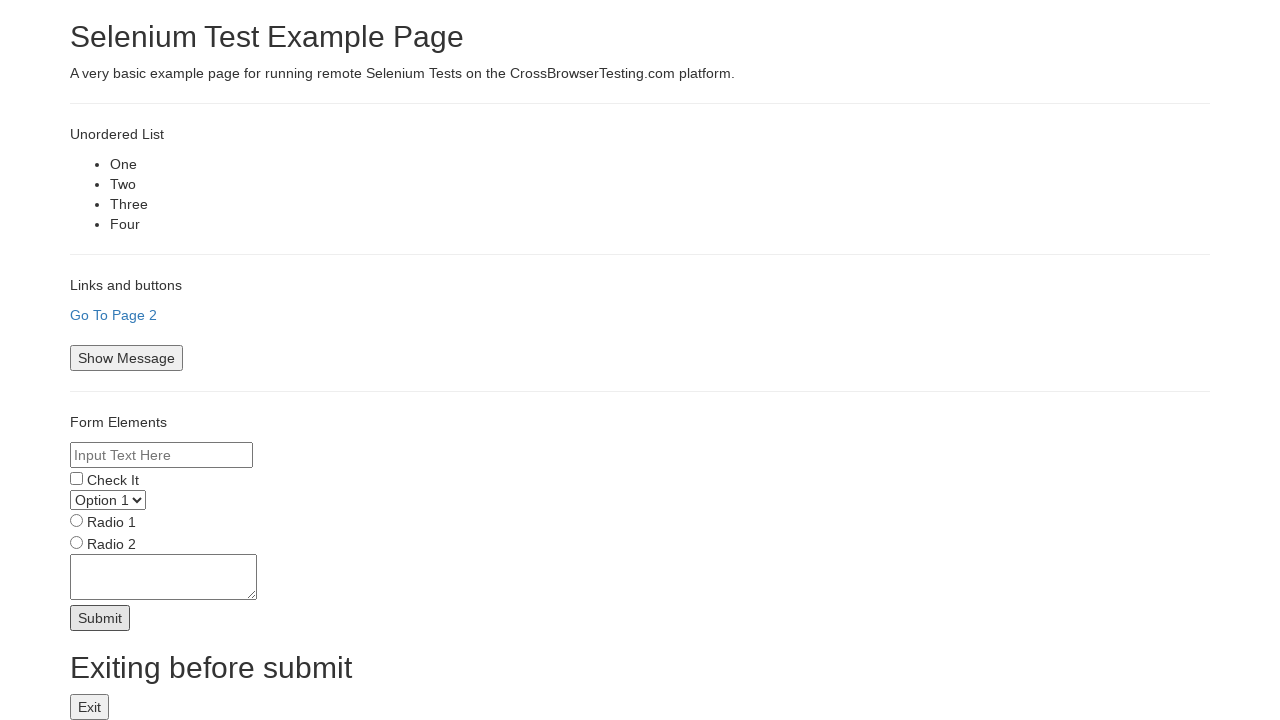

Verified checkbox value is present in form results
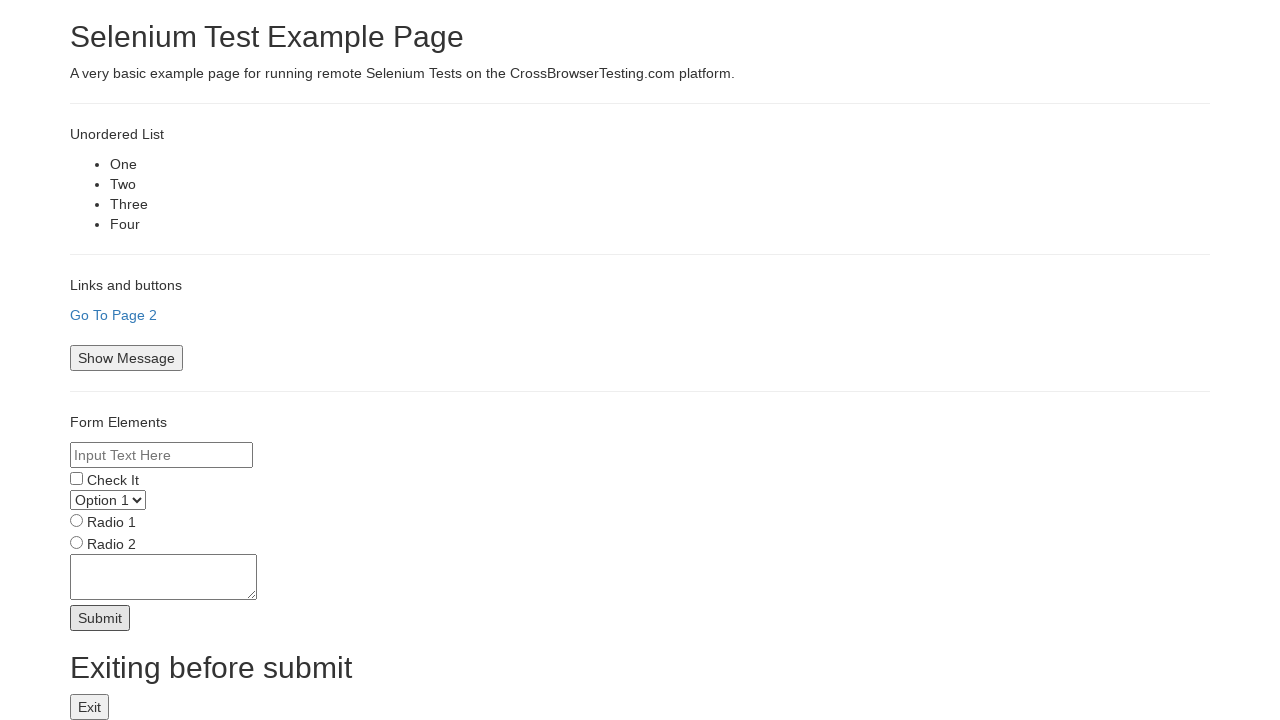

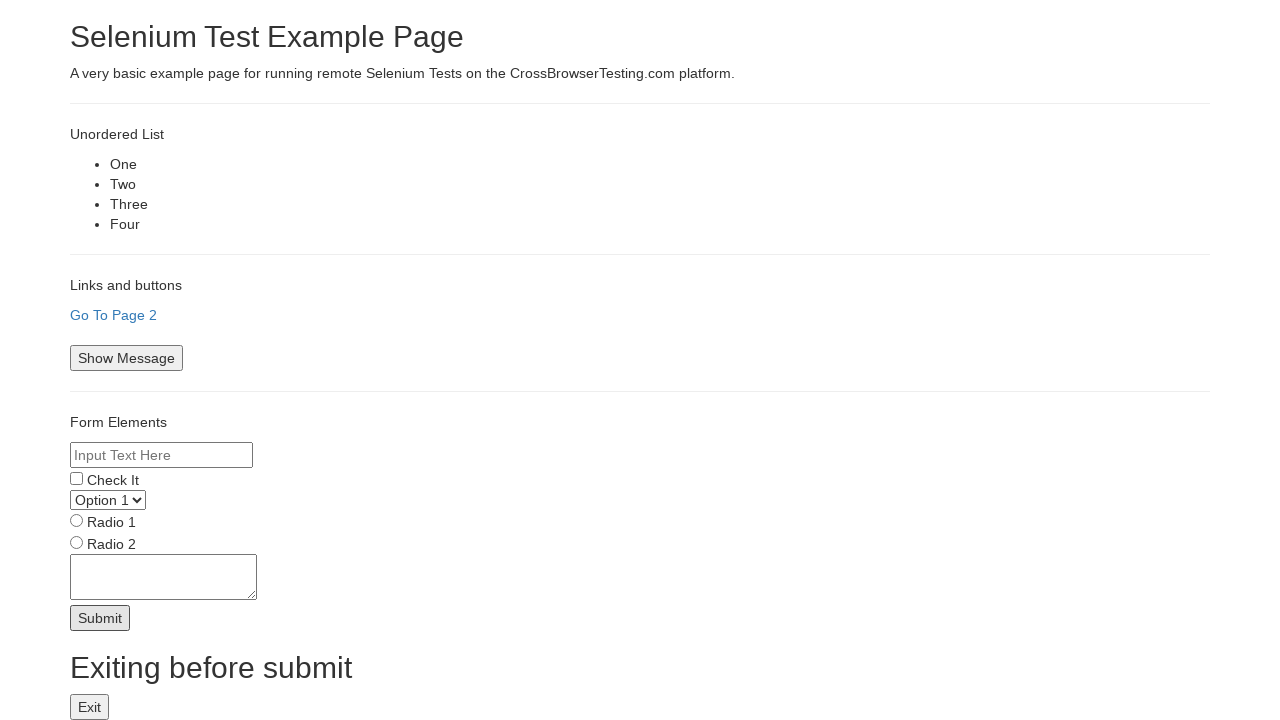